Tests checkbox functionality by clicking on a checkbox, verifying it's selected, clicking again to deselect, then clicking on a second checkbox

Starting URL: https://kristinek.github.io/site/examples/actions

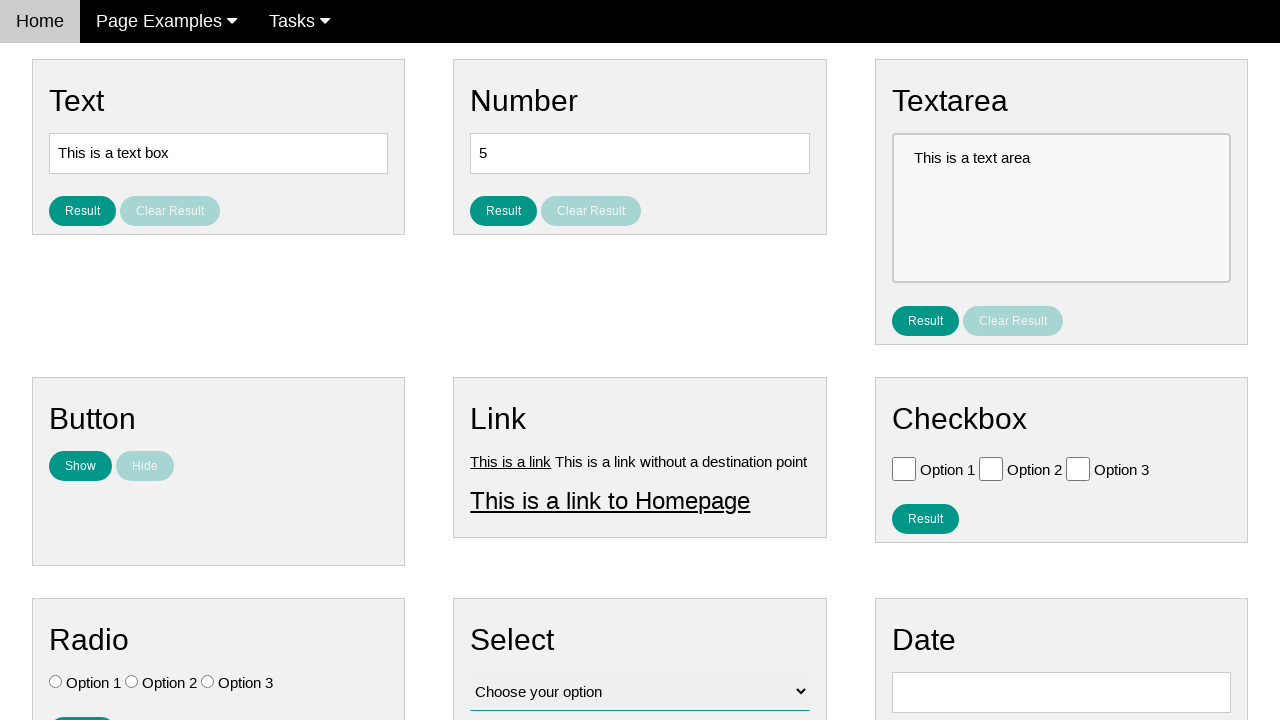

Navigated to checkbox actions example page
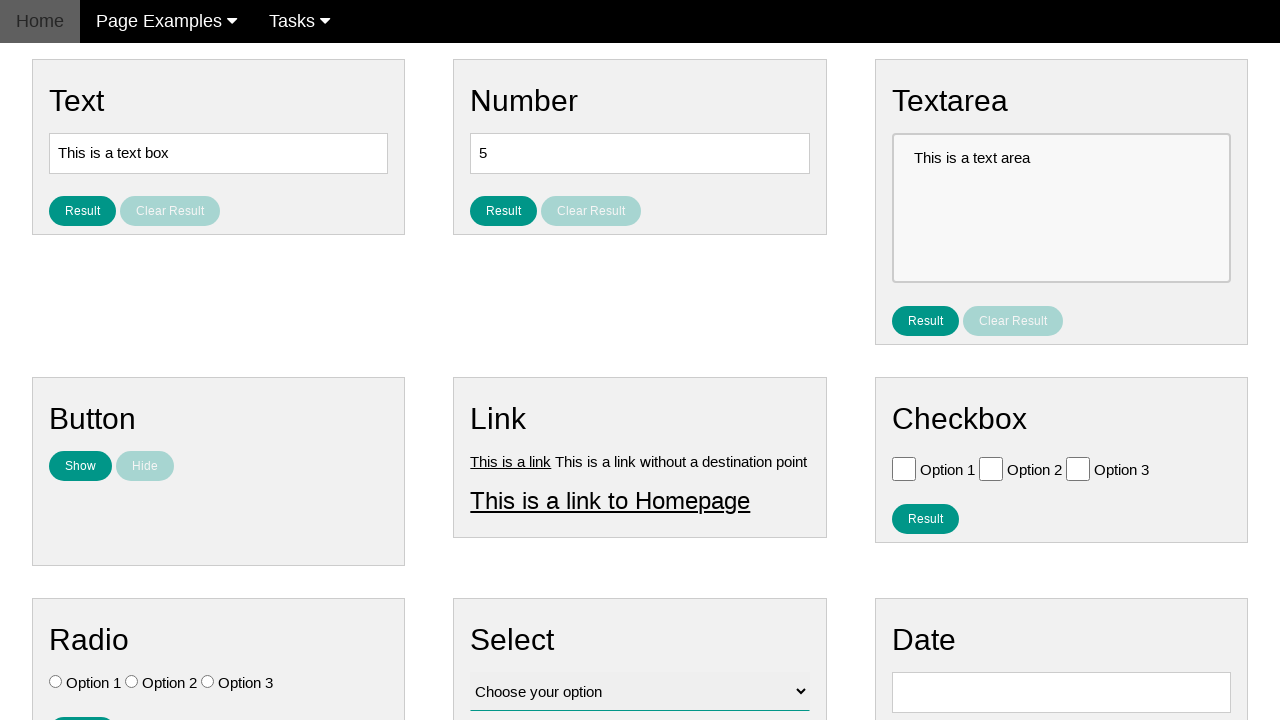

Clicked first checkbox to select it at (904, 468) on input#vfb-6-0
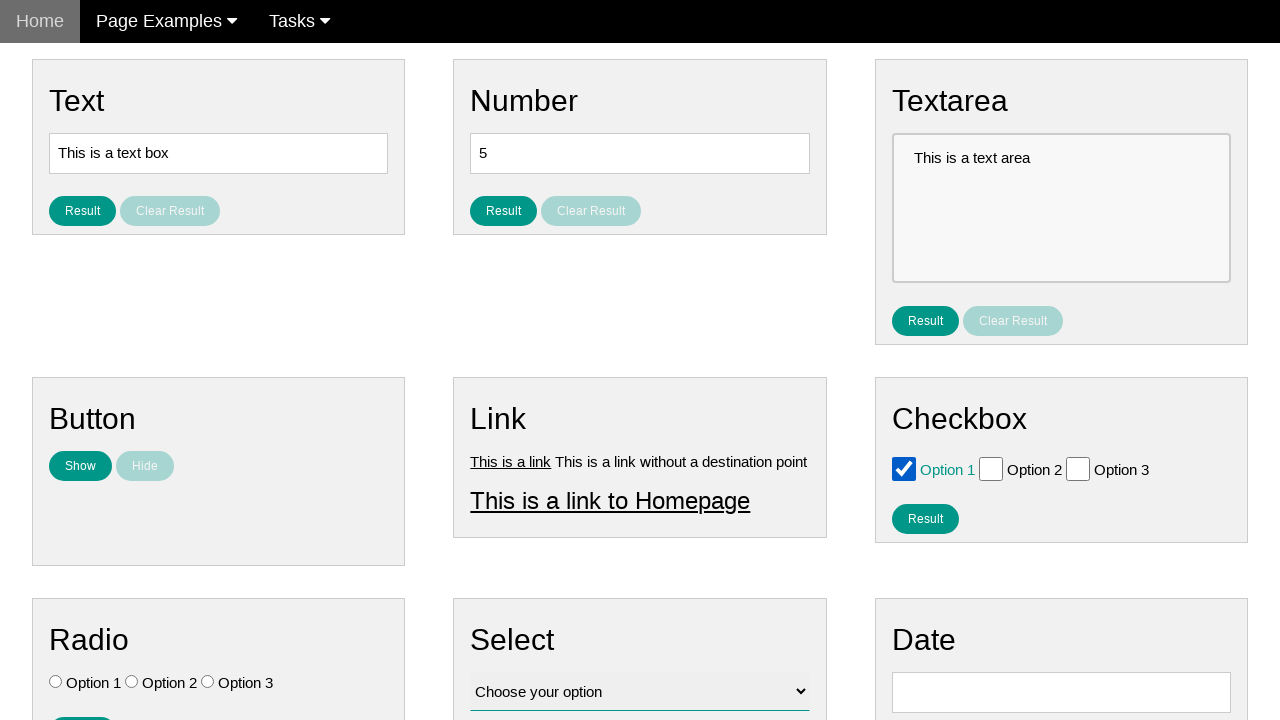

Verified first checkbox is selected
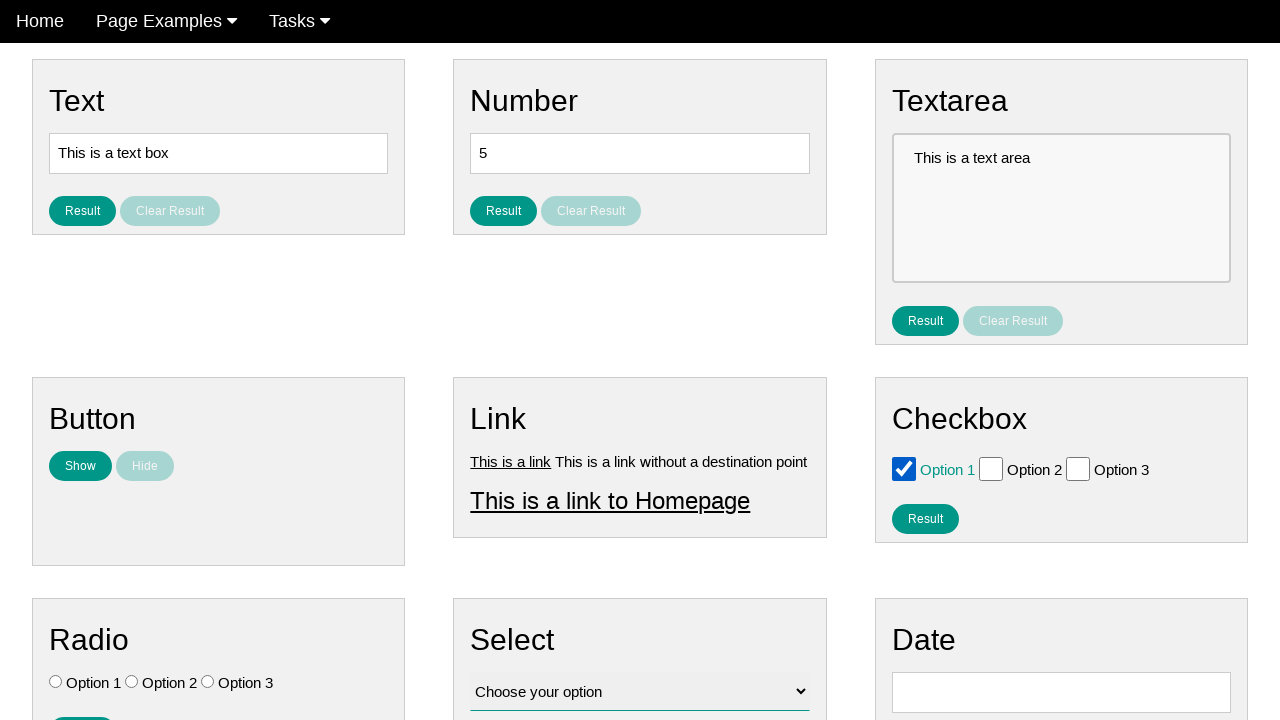

Clicked first checkbox again to deselect it at (904, 468) on input#vfb-6-0
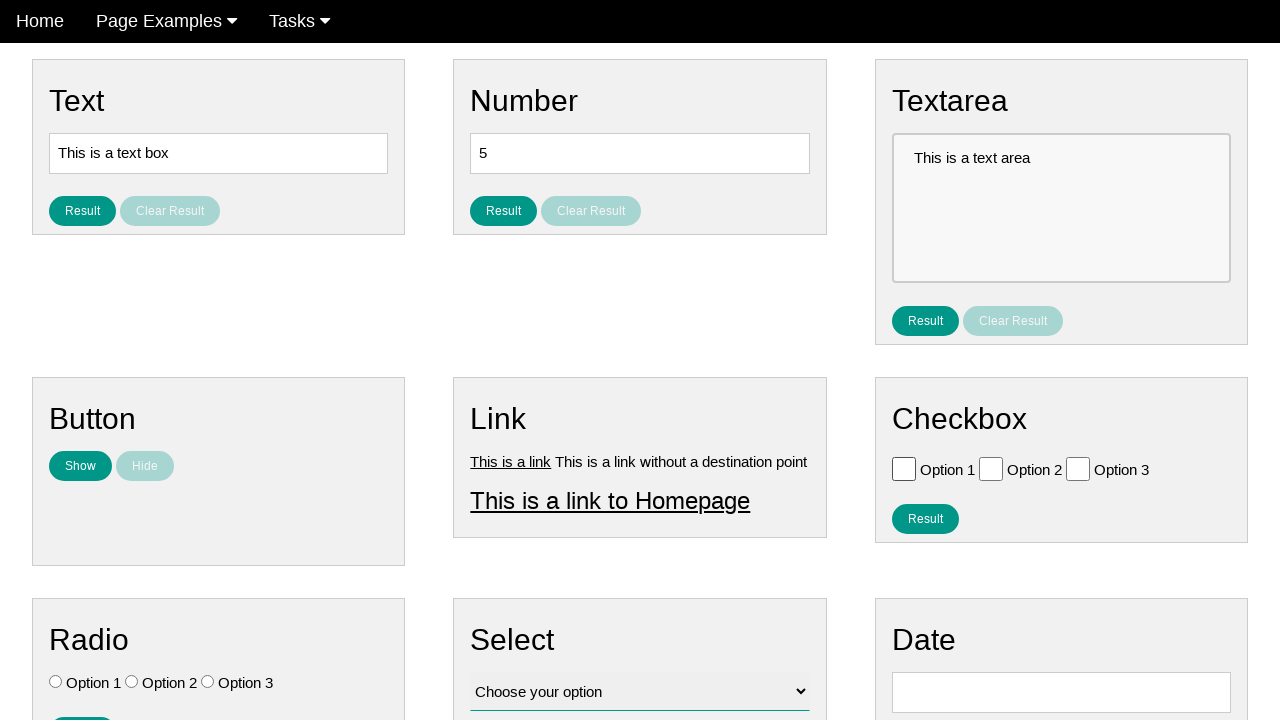

Verified first checkbox is deselected
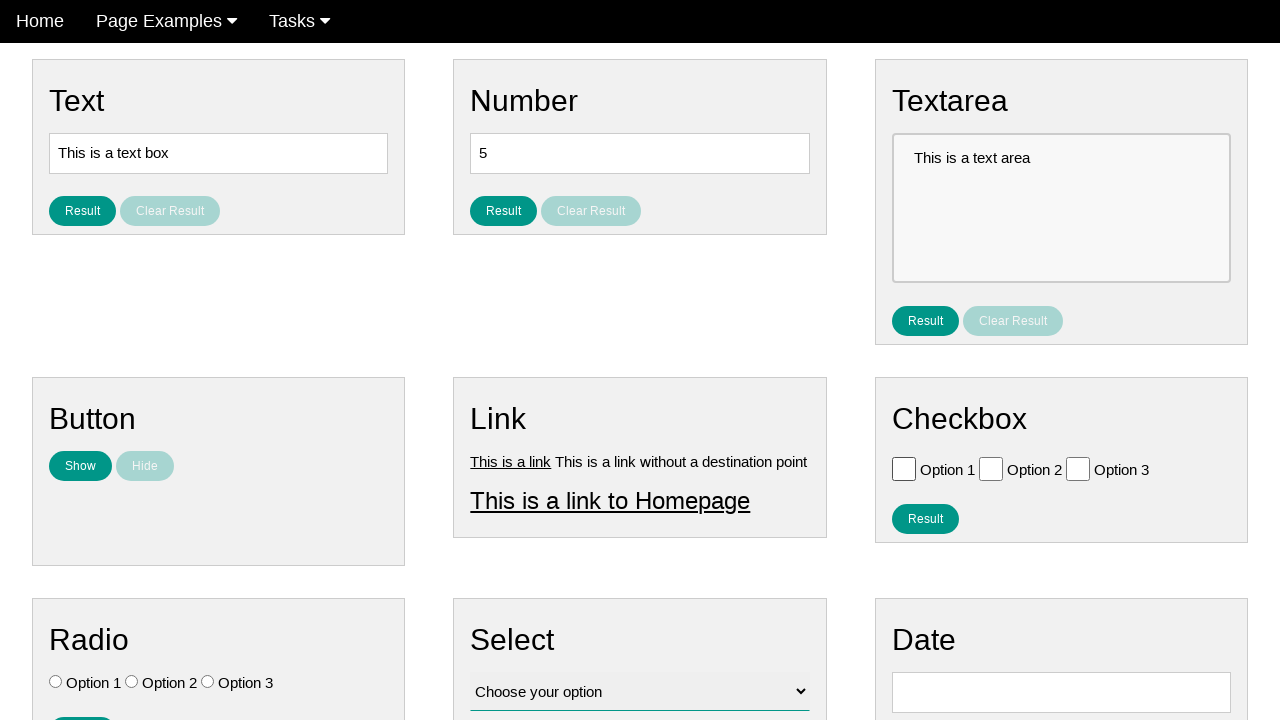

Clicked second checkbox to select it at (991, 468) on input#vfb-6-1
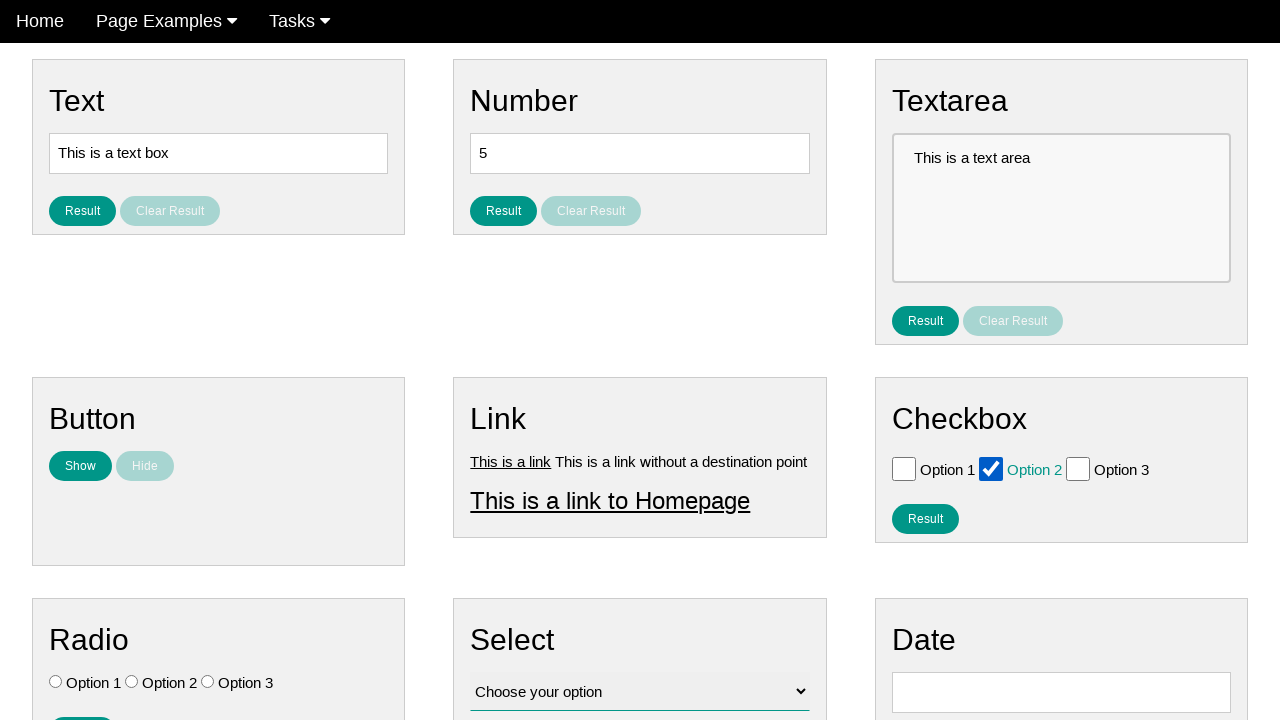

Verified second checkbox is selected
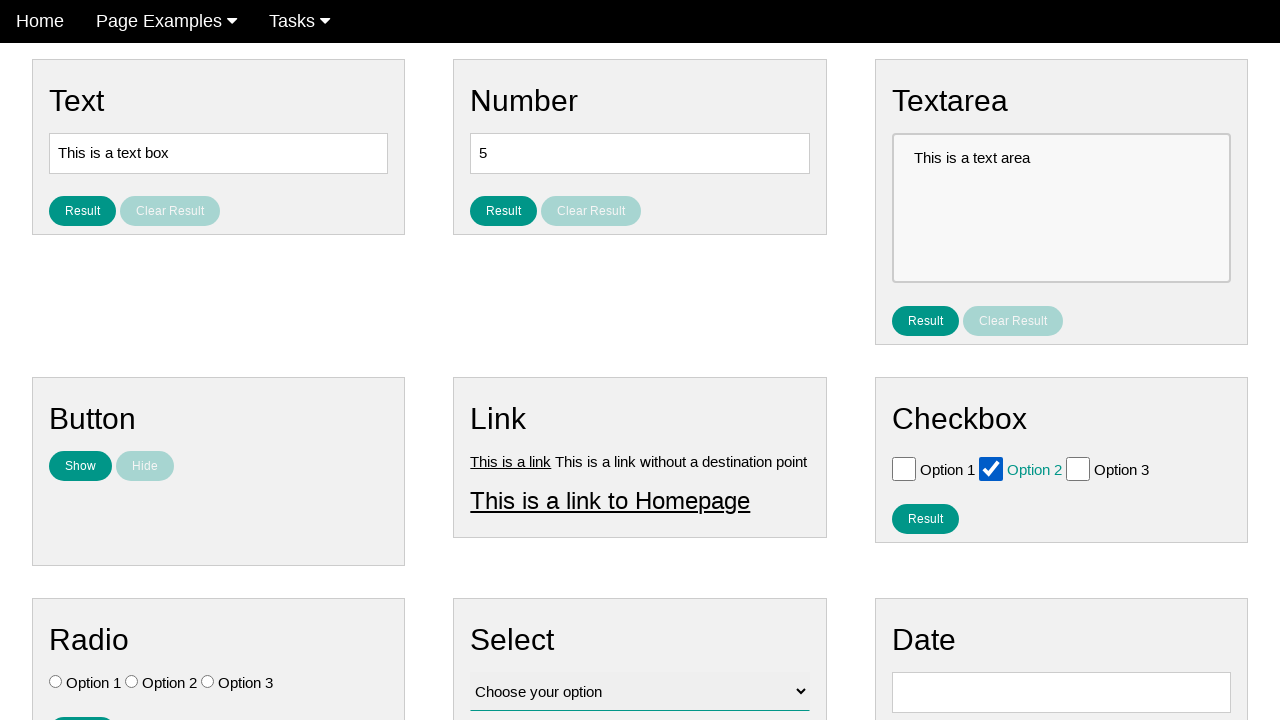

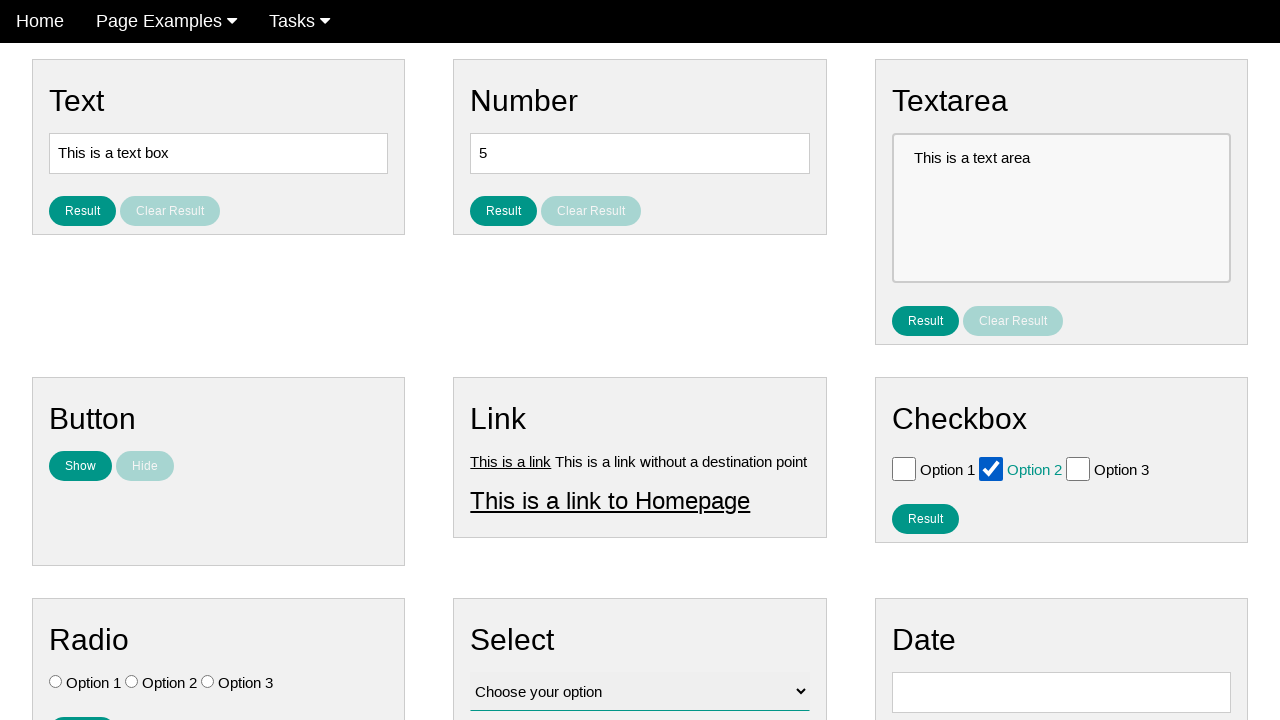